Navigates to Postbank website, clicks on the careers link in the navigation menu, and verifies that the vacancies table with job listings is displayed.

Starting URL: https://www.postbank.co.za/

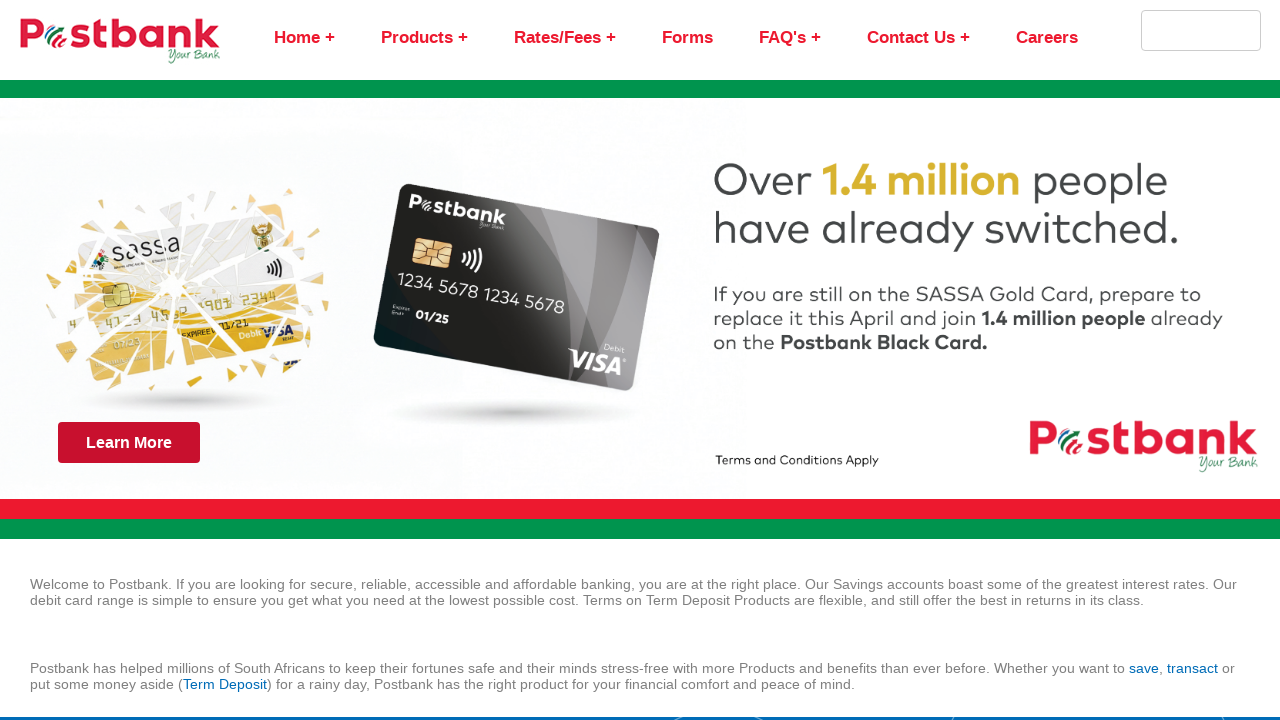

Waited for careers link in navigation menu to load
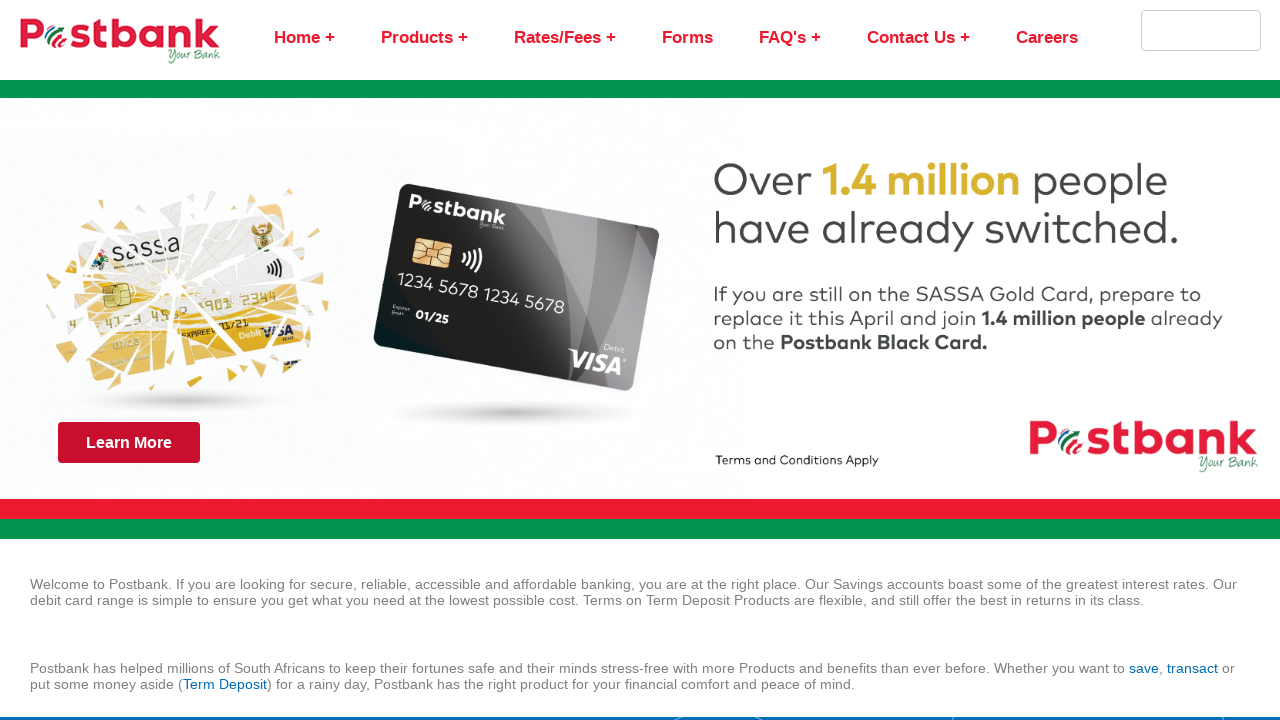

Clicked on careers link in navigation menu at (1046, 38) on xpath=//*[@id="menuwrapper"]/nav/ul/li[8]/a
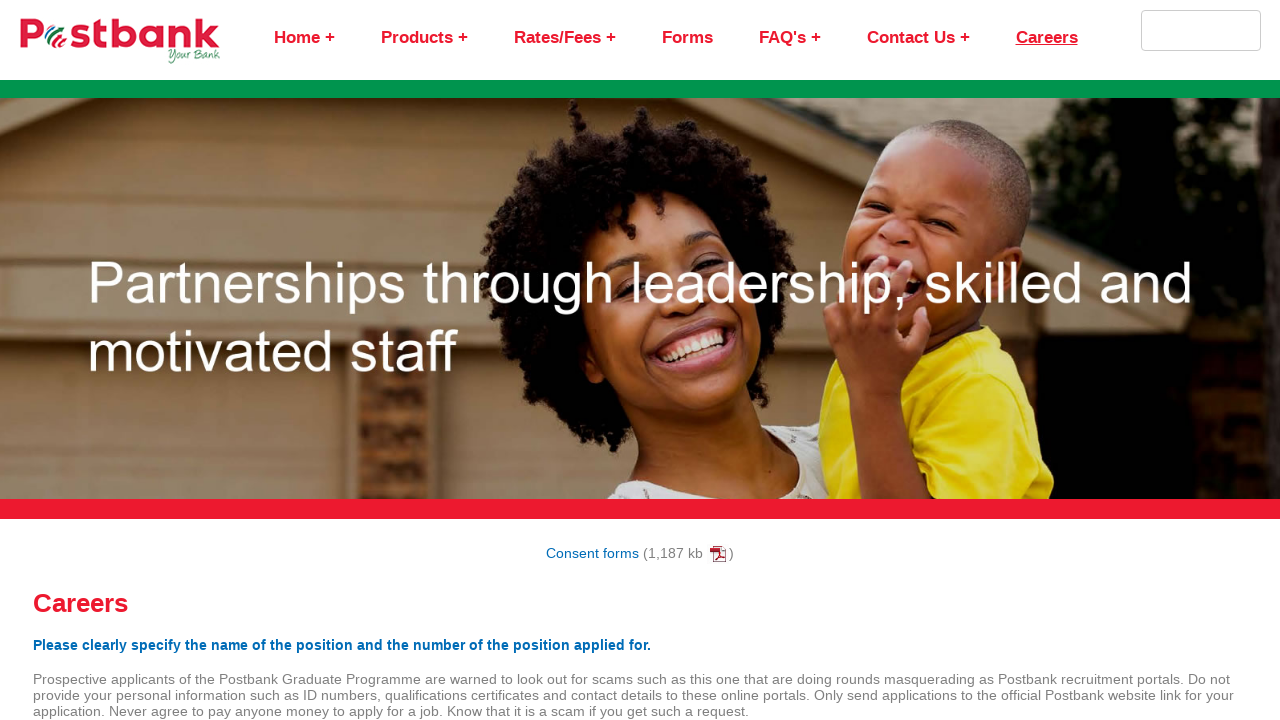

Vacancies table loaded on careers page
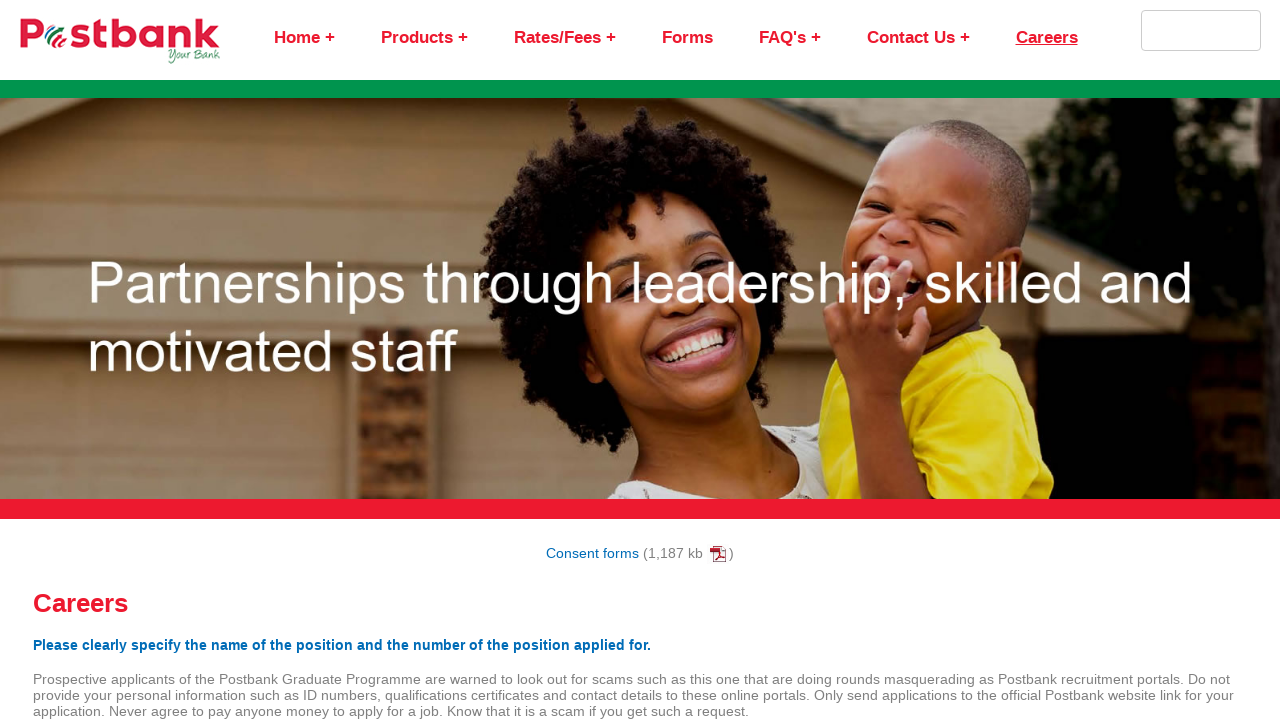

Scrolled vacancies table into view
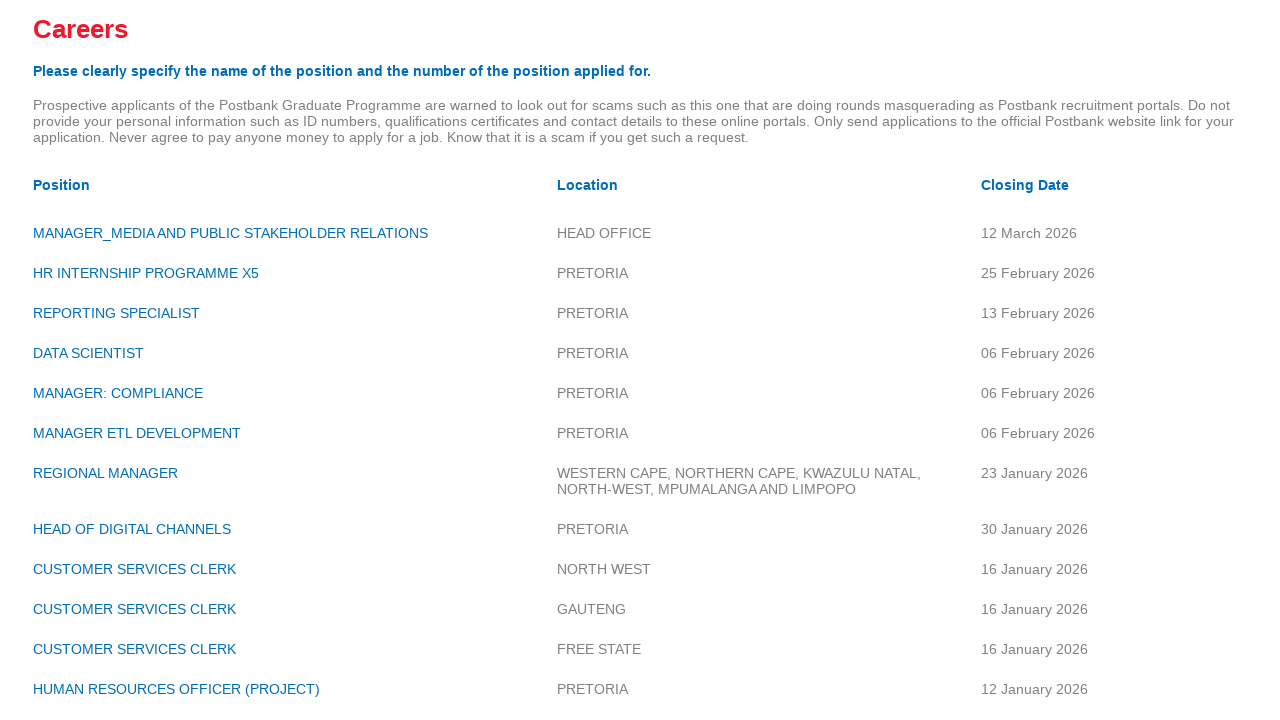

Verified job listings are present in vacancies table
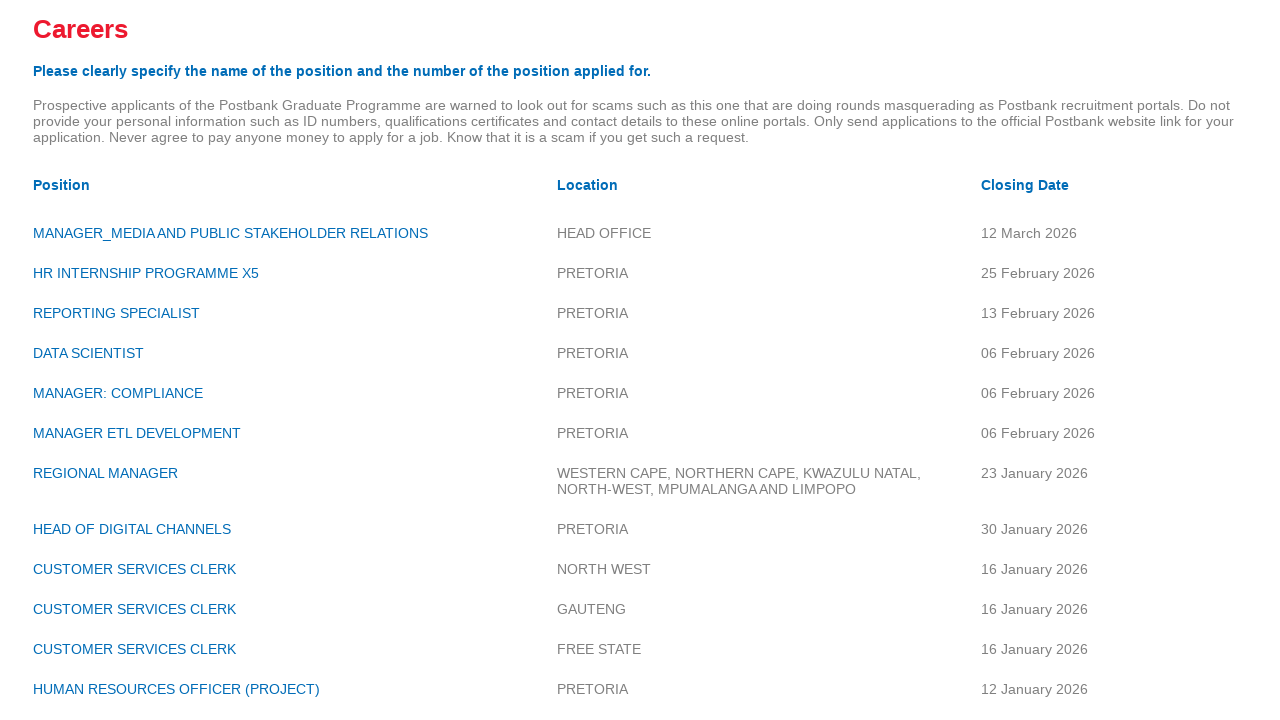

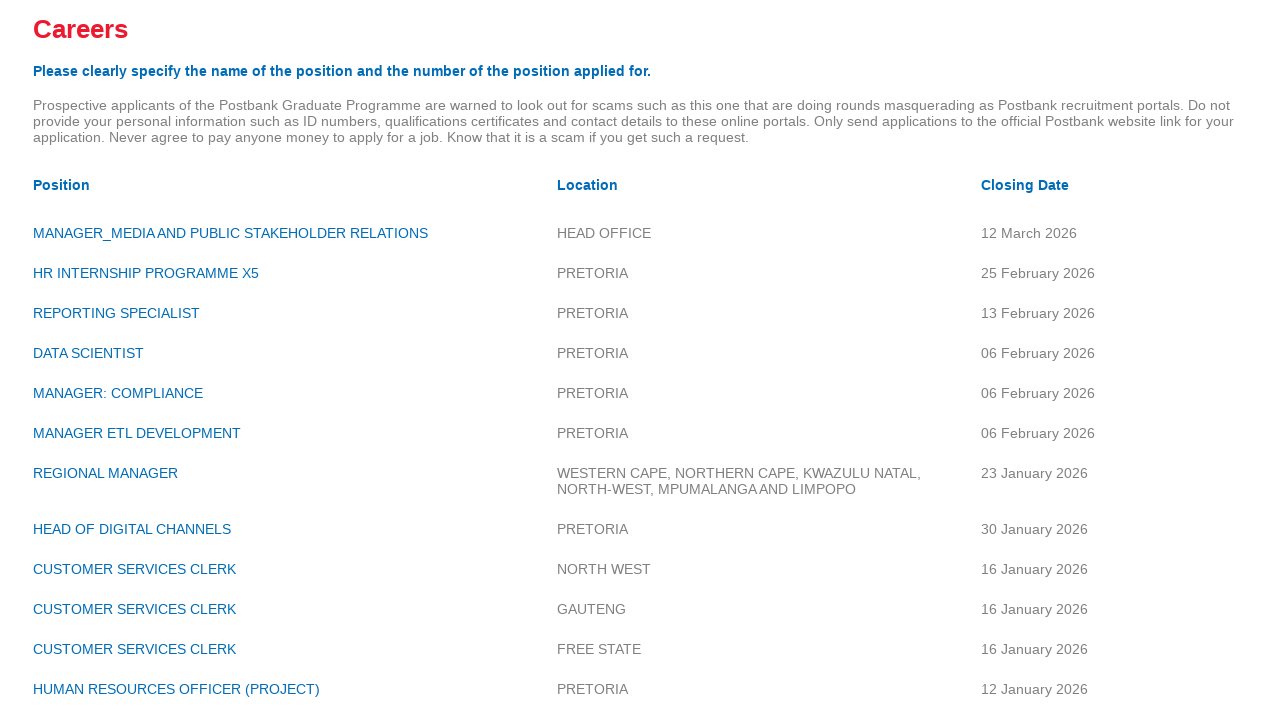